Tests dynamic properties on demoqa.com by navigating to the Elements section, selecting Dynamic Properties, waiting for a button's color to change, refreshing the page, and waiting for a button to become visible after 5 seconds.

Starting URL: https://demoqa.com/

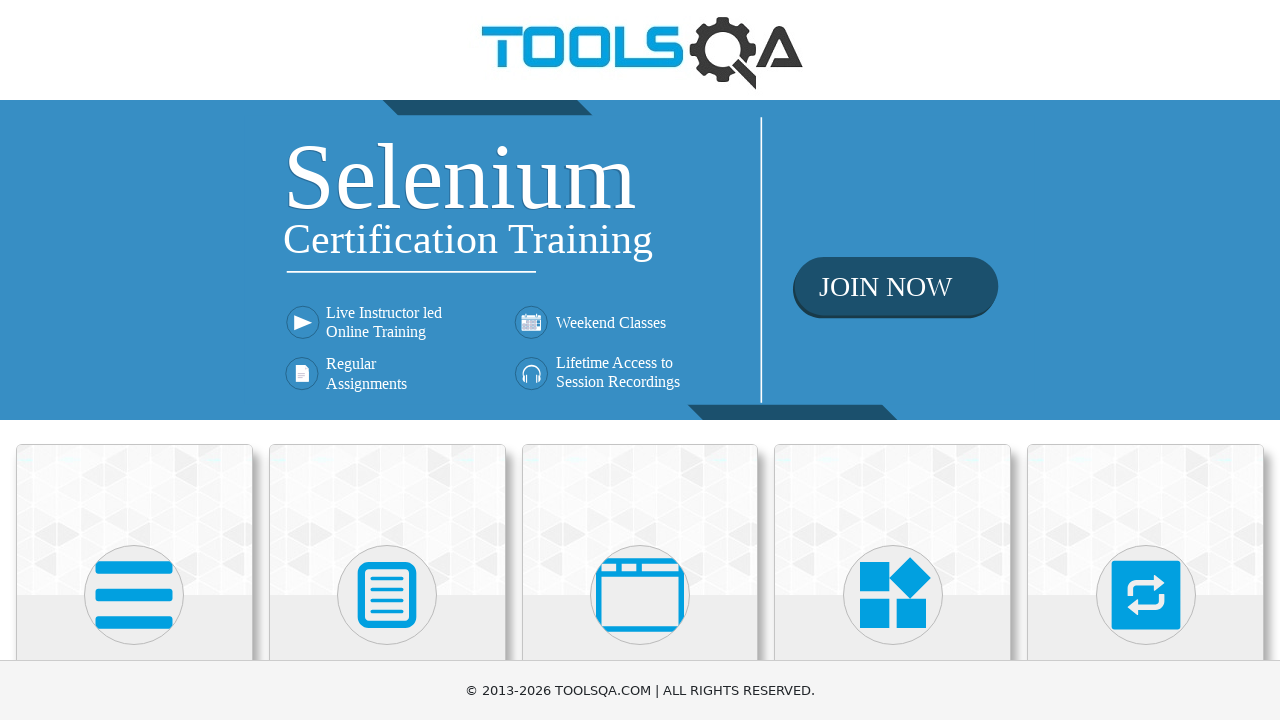

Clicked on Elements section at (134, 360) on xpath=//h5[text()='Elements']
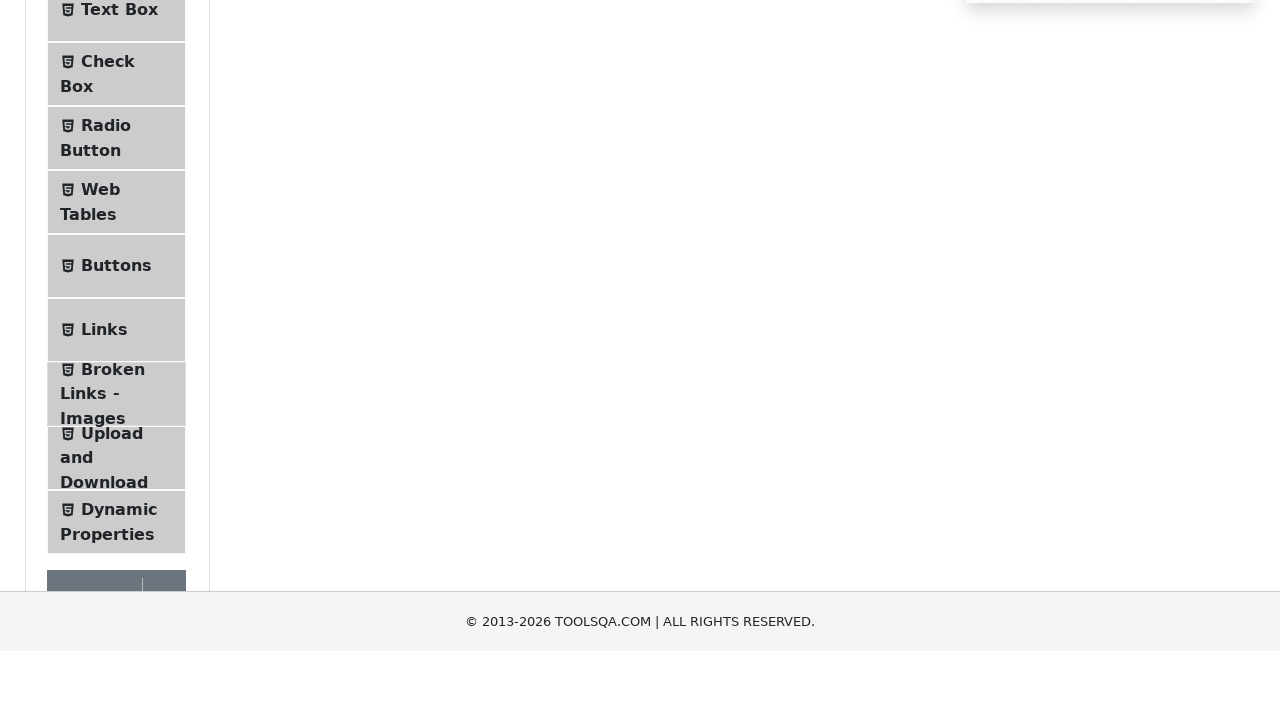

Clicked on Dynamic Properties option at (119, 348) on xpath=//span[text()='Dynamic Properties']
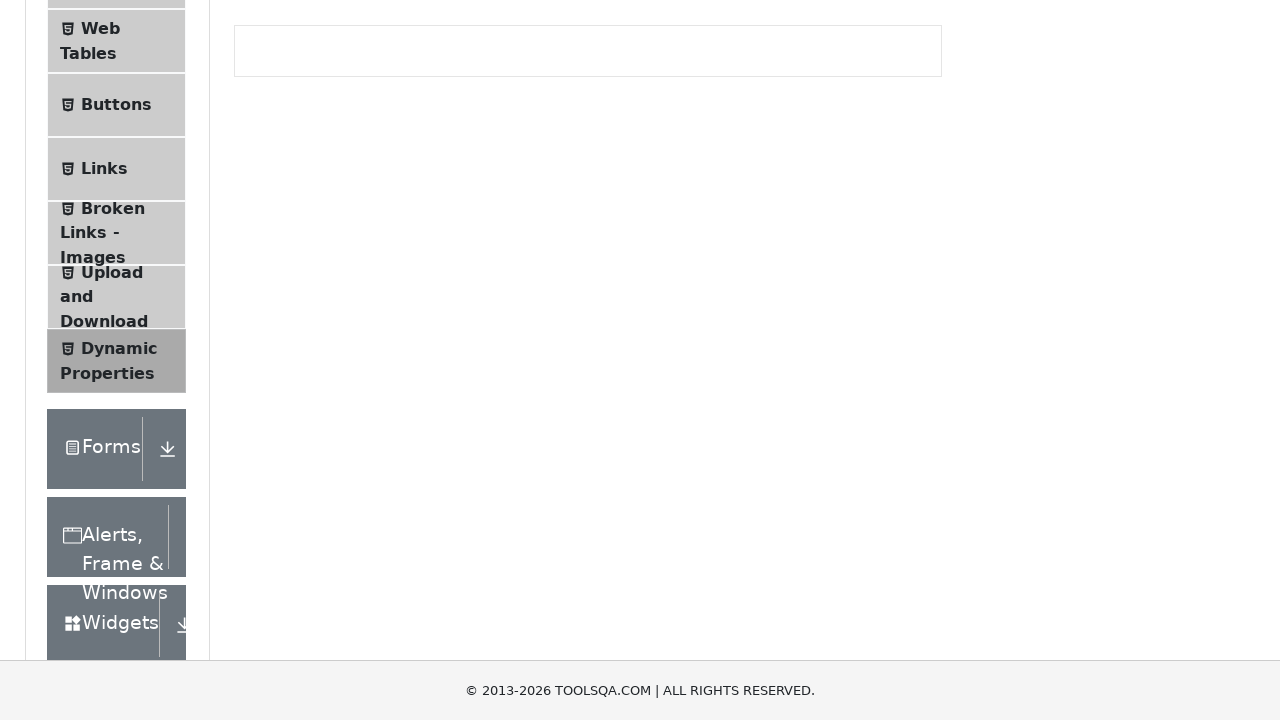

Color change button is visible
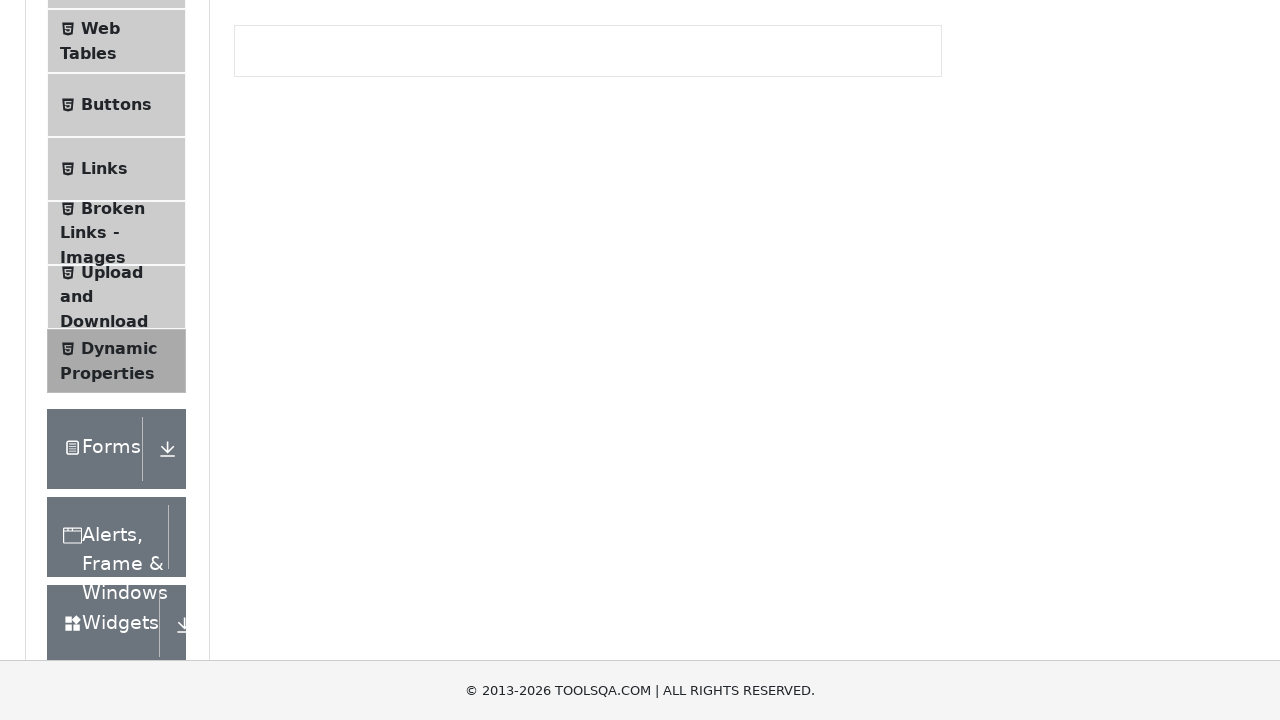

Button color changed to red (text-danger class applied)
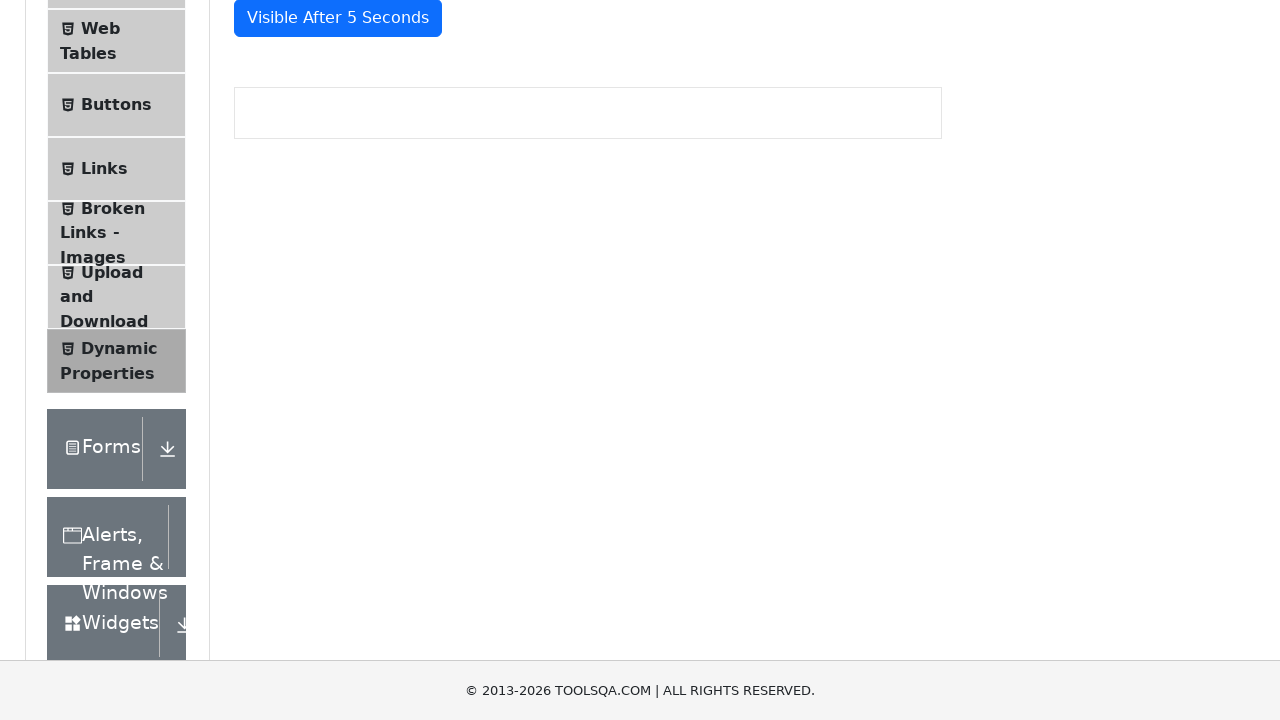

Page refreshed
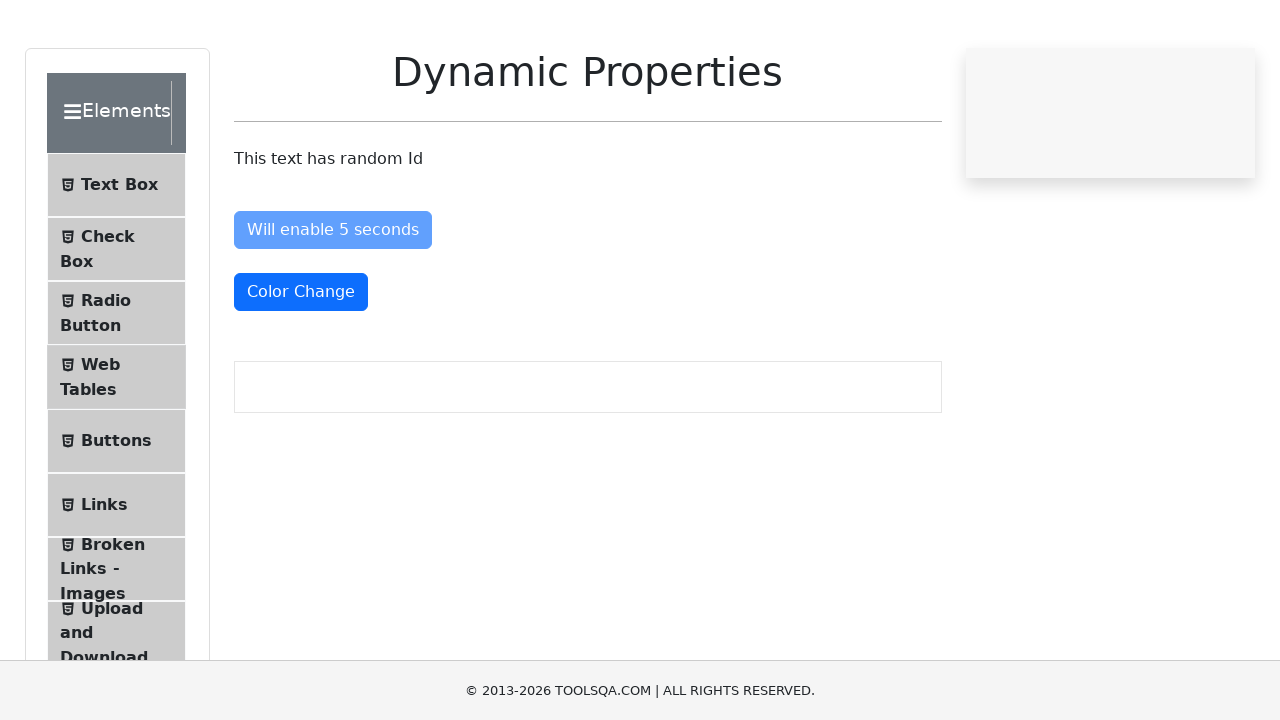

Visible After 5 Seconds button appeared
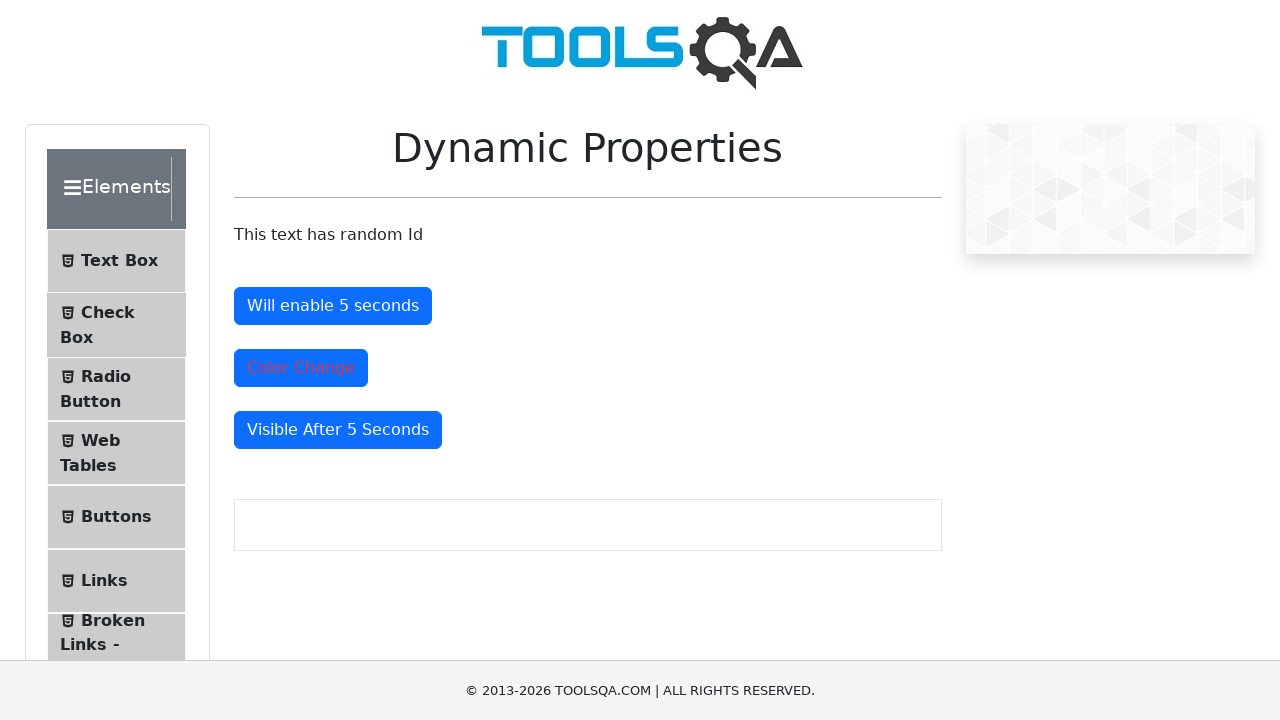

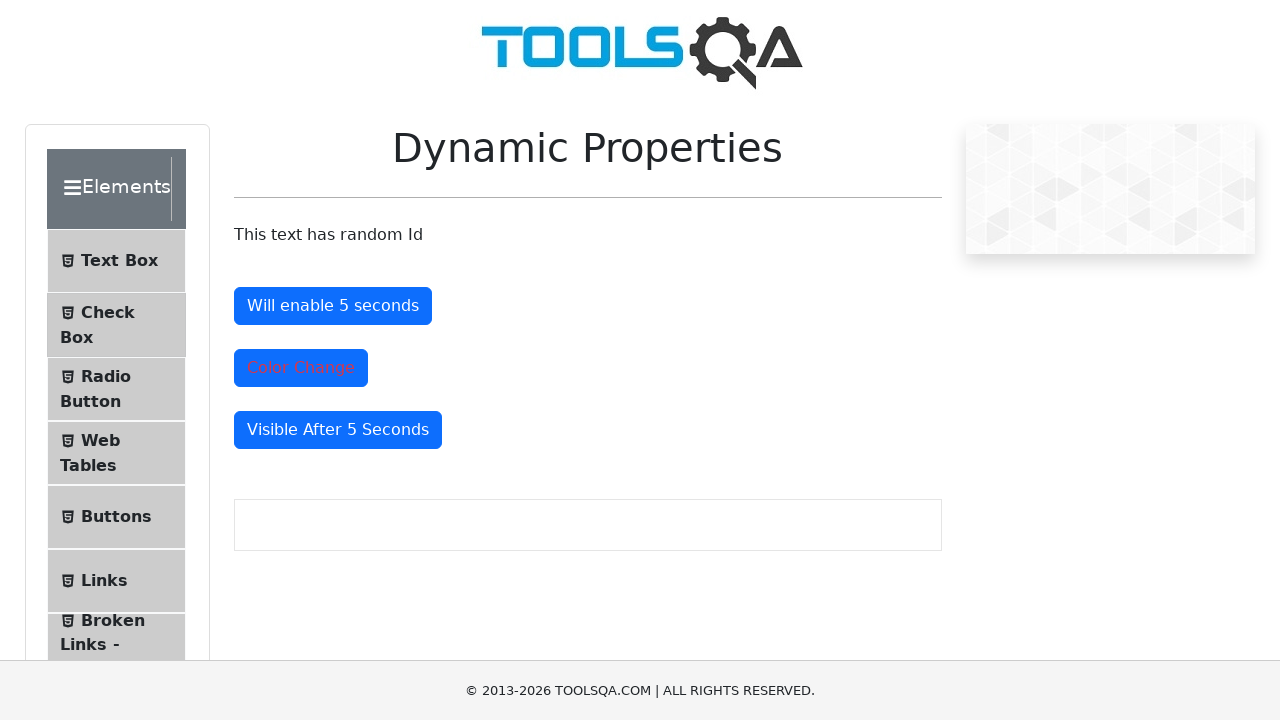